Tests that the counter displays the current number of todo items as items are added

Starting URL: https://demo.playwright.dev/todomvc

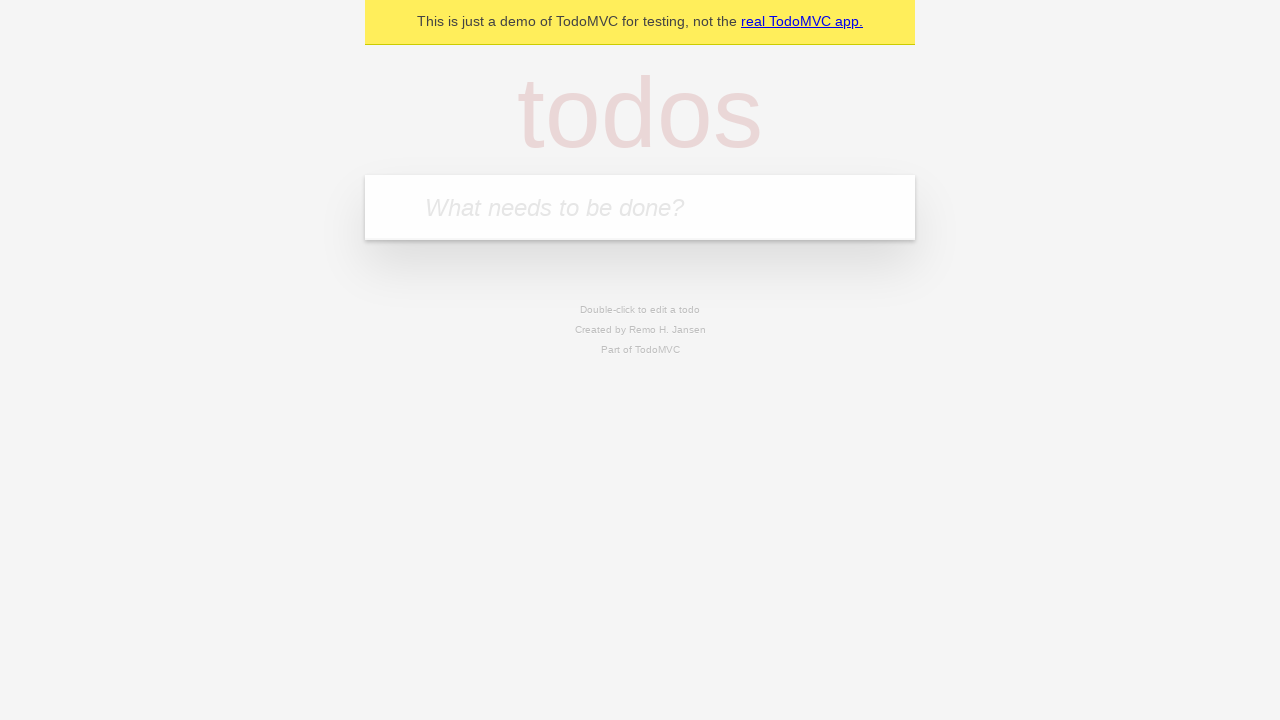

Located the 'What needs to be done?' input field
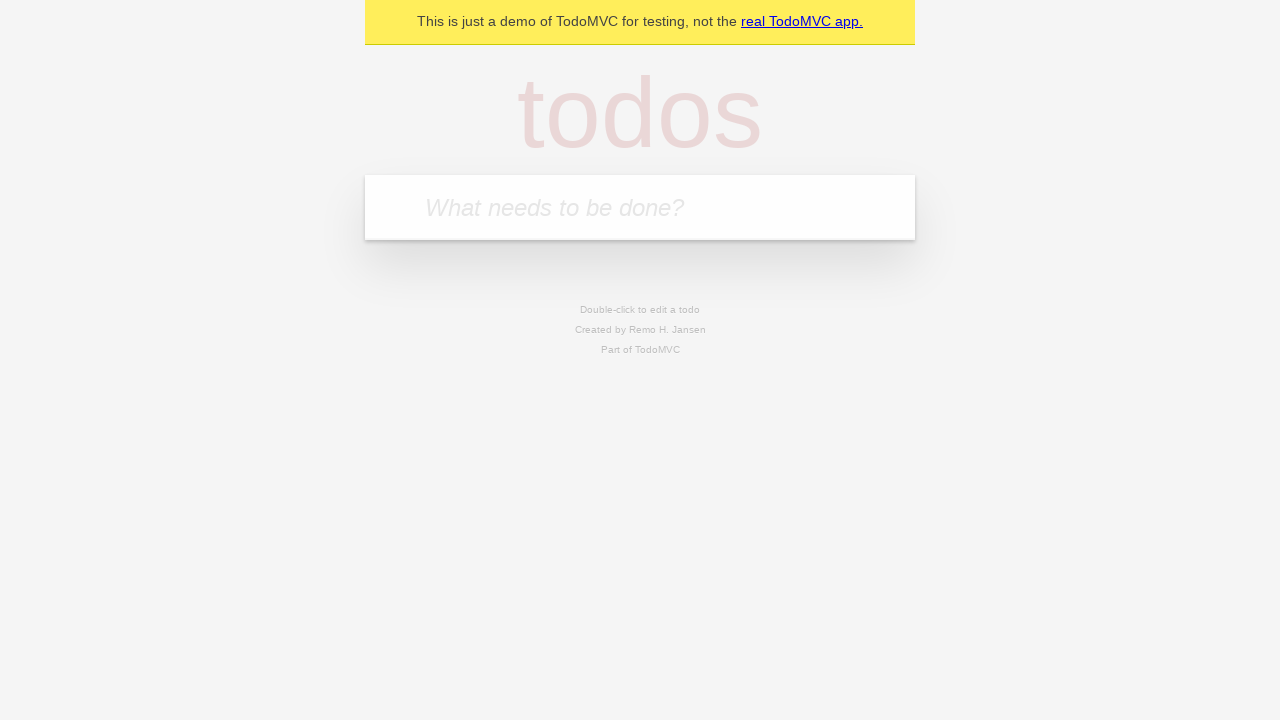

Filled first todo item: 'buy some cheese' on internal:attr=[placeholder="What needs to be done?"i]
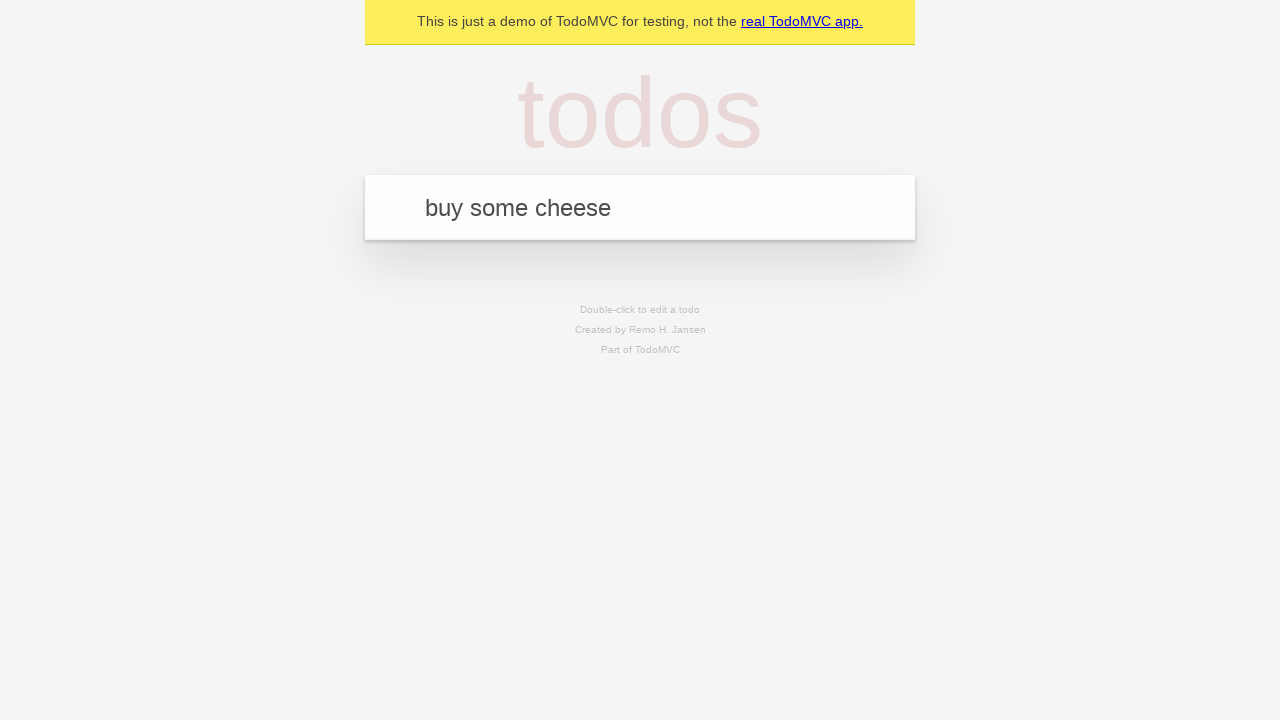

Pressed Enter to add first todo item on internal:attr=[placeholder="What needs to be done?"i]
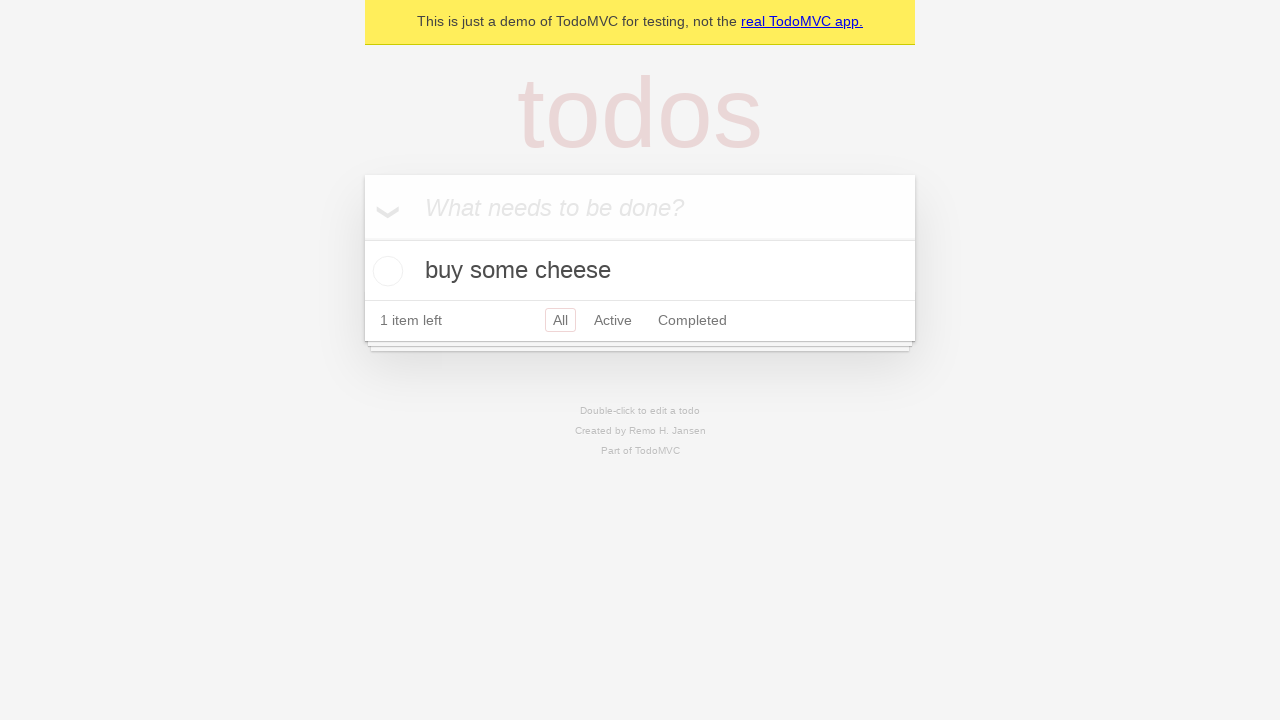

Todo counter element appeared showing count of 1
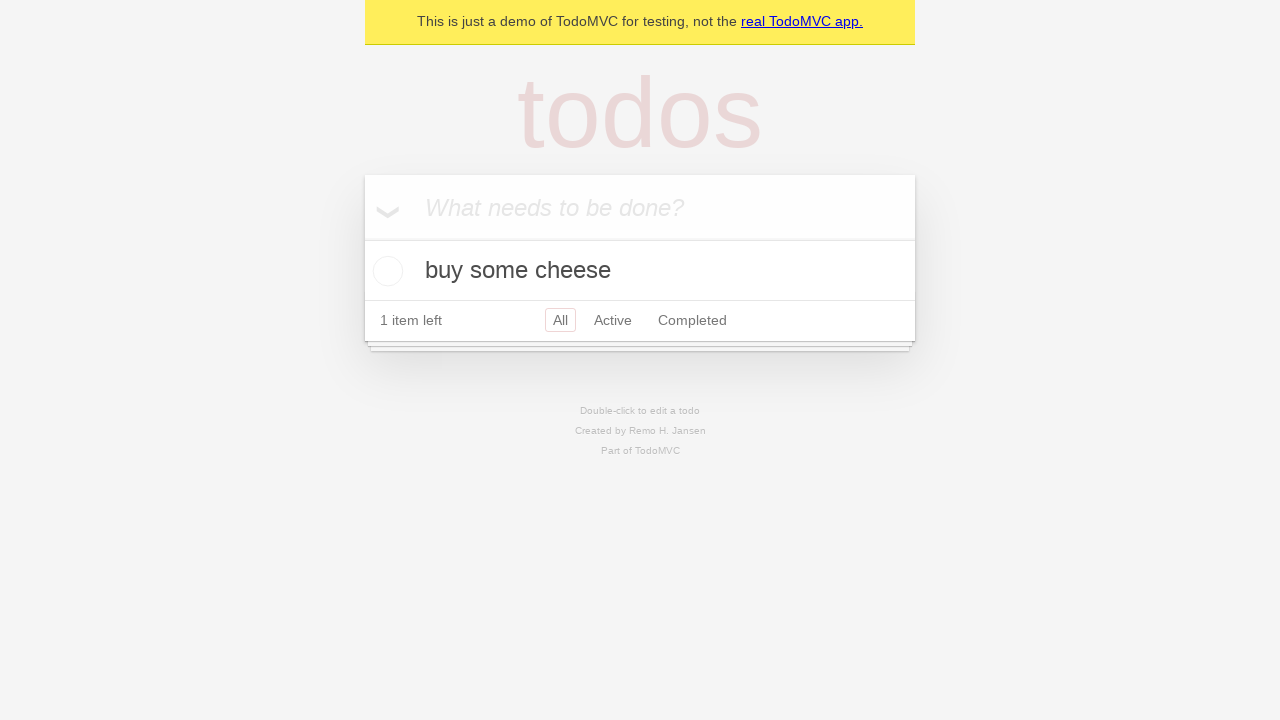

Filled second todo item: 'feed the cat' on internal:attr=[placeholder="What needs to be done?"i]
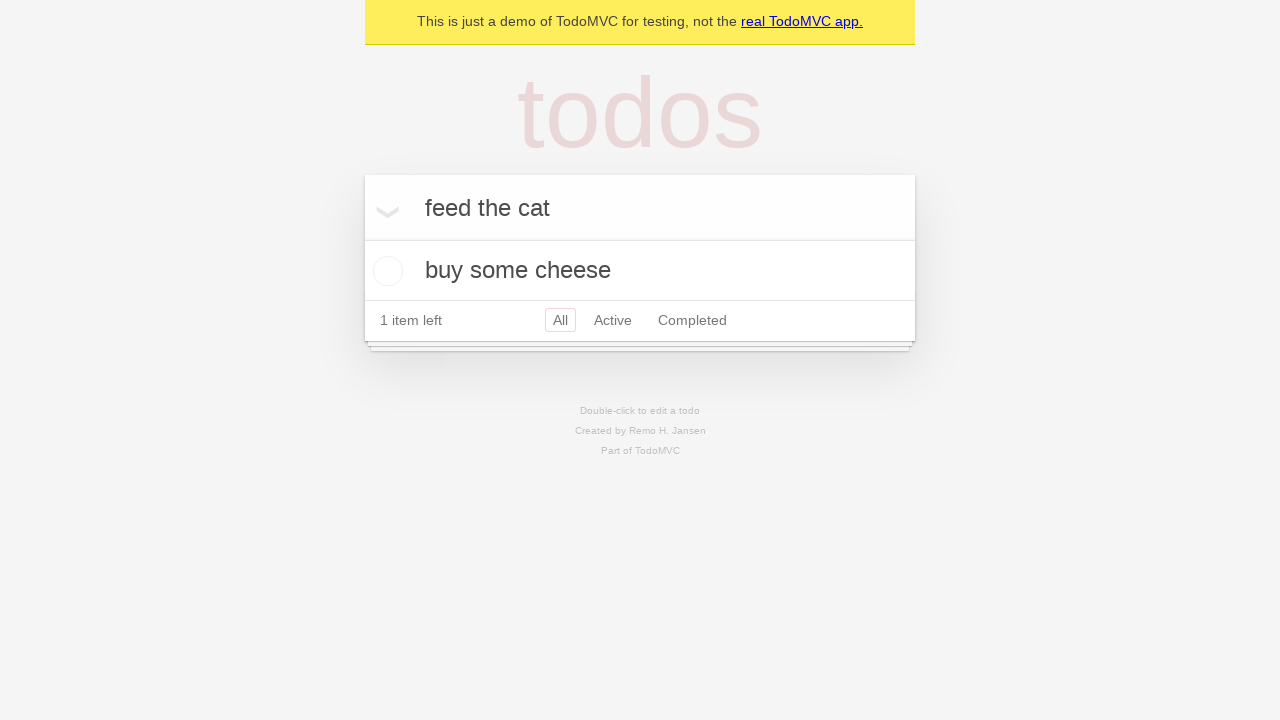

Pressed Enter to add second todo item on internal:attr=[placeholder="What needs to be done?"i]
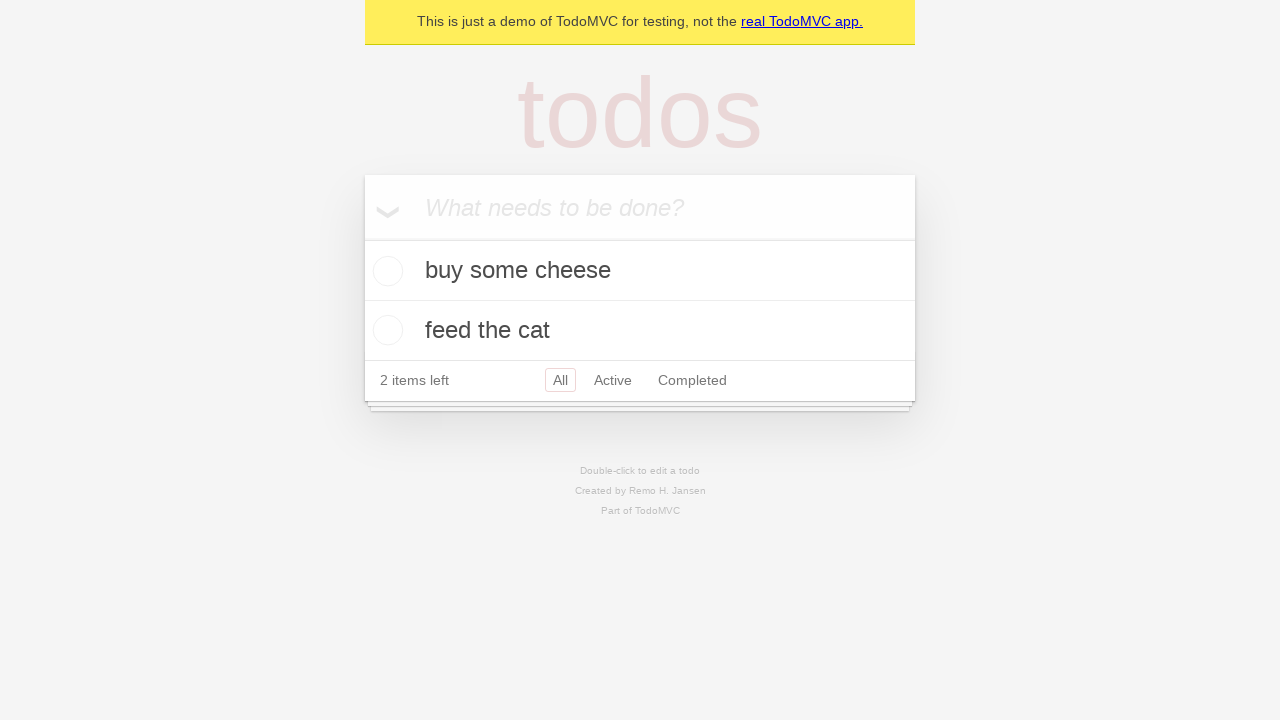

Waited 300ms for todo counter to update to 2
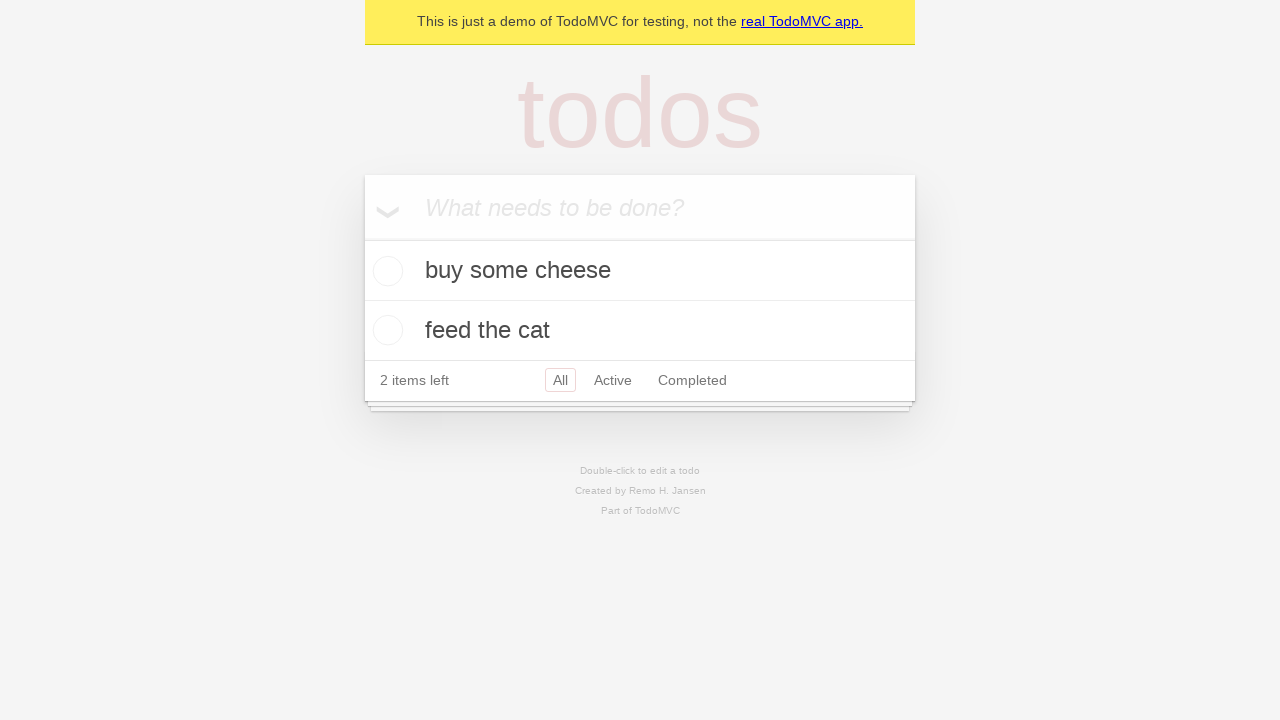

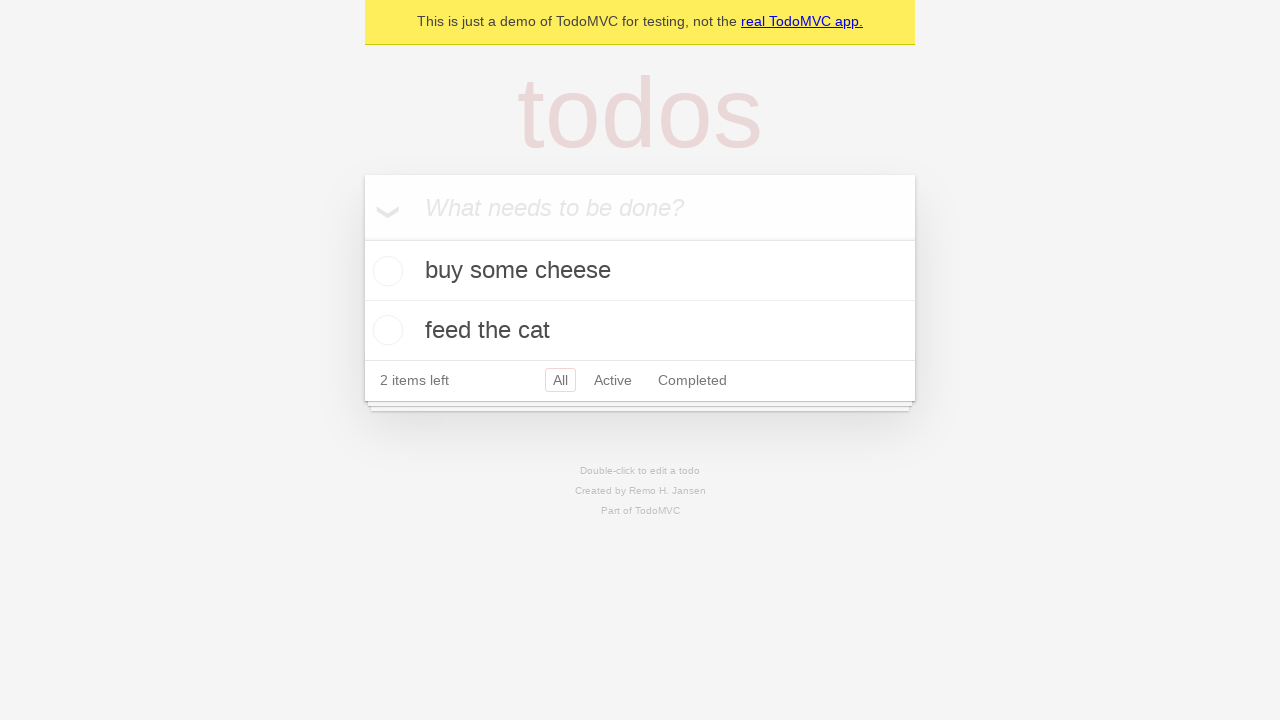